Tests the customer creation functionality in a banking application by filling out the add customer form with first name, last name, and post code, then submitting the form.

Starting URL: https://www.globalsqa.com/angularJs-protractor/BankingProject/#/manager

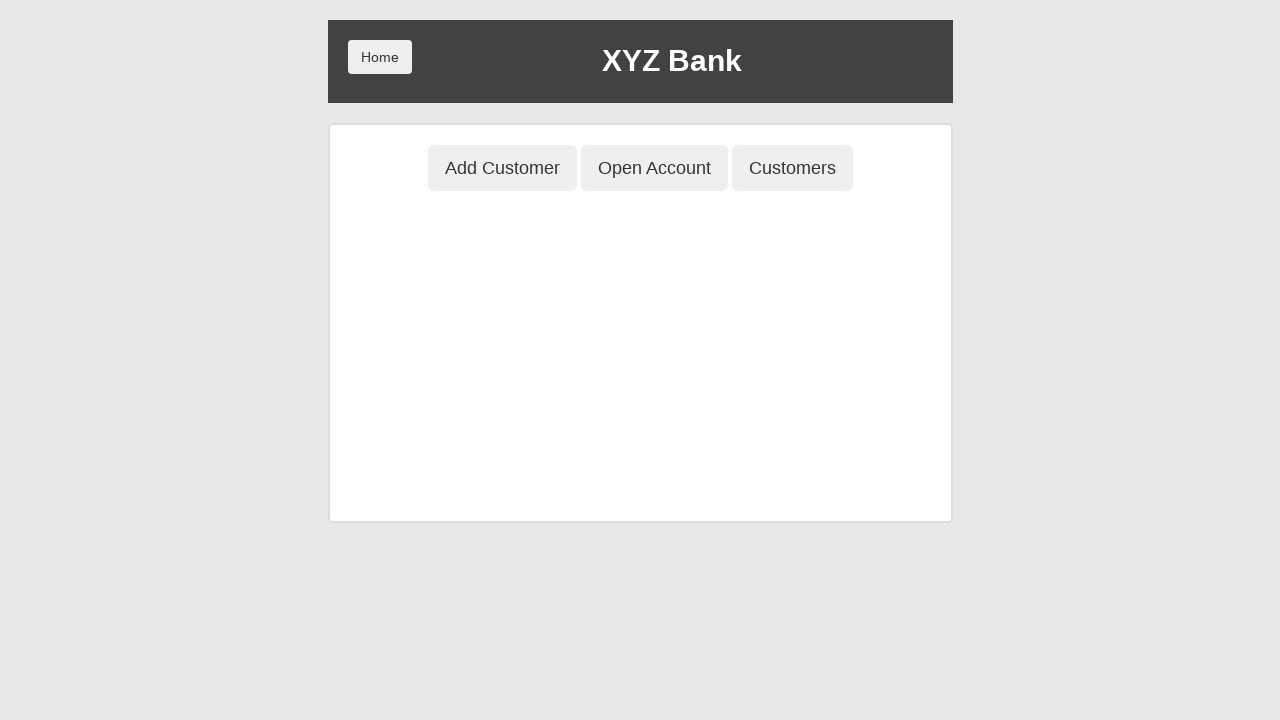

Navigated to banking manager application
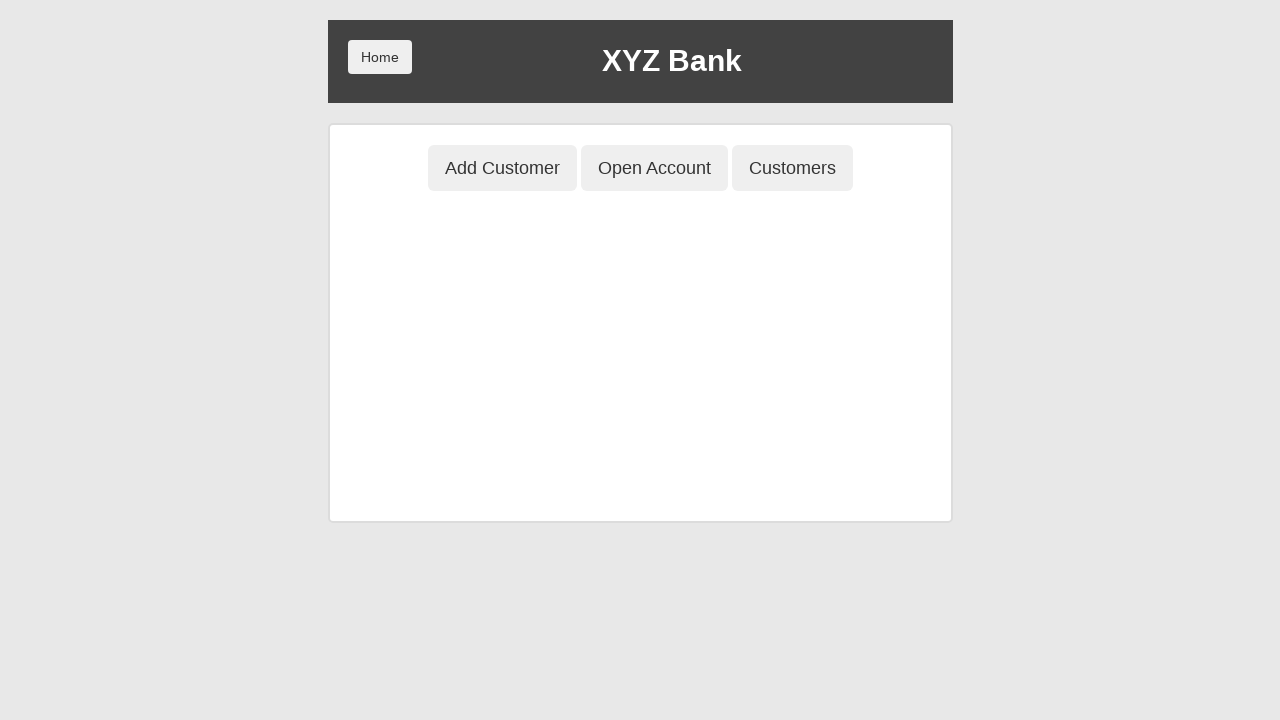

Clicked Add Customer button at (502, 168) on button[ng-class='btnClass1']
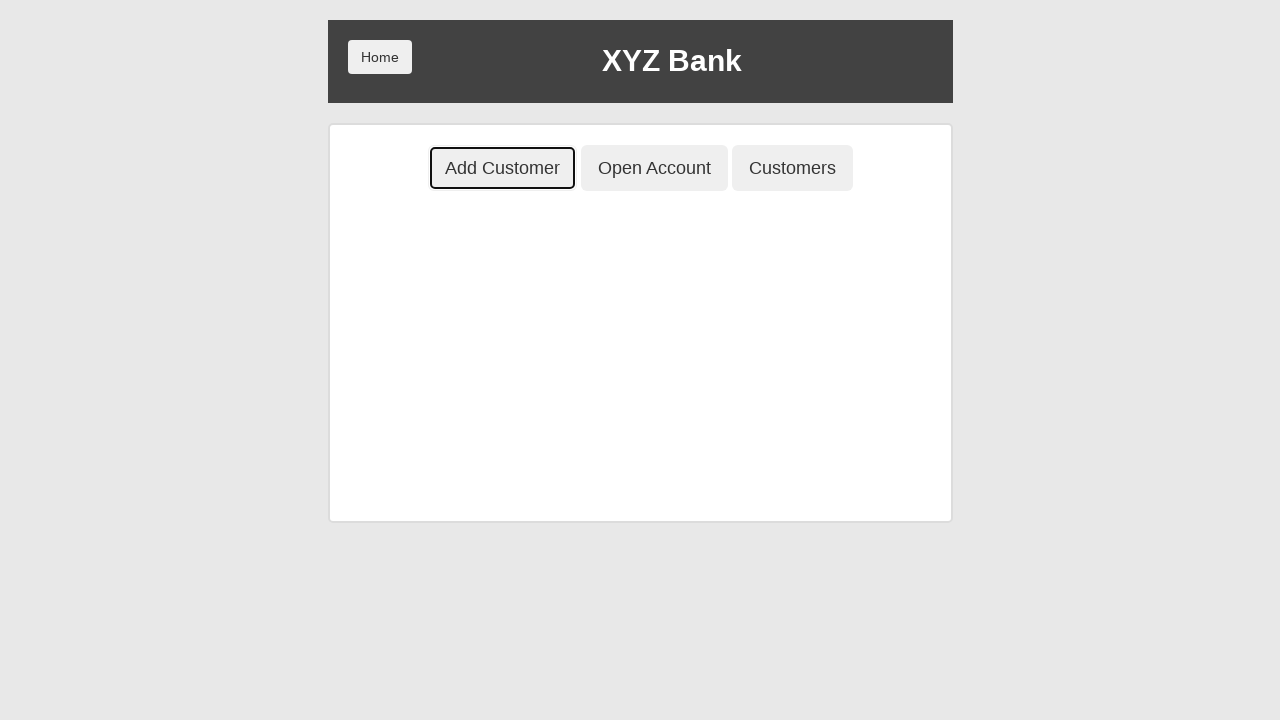

Filled first name field with 'Nur' on input[ng-model='fName']
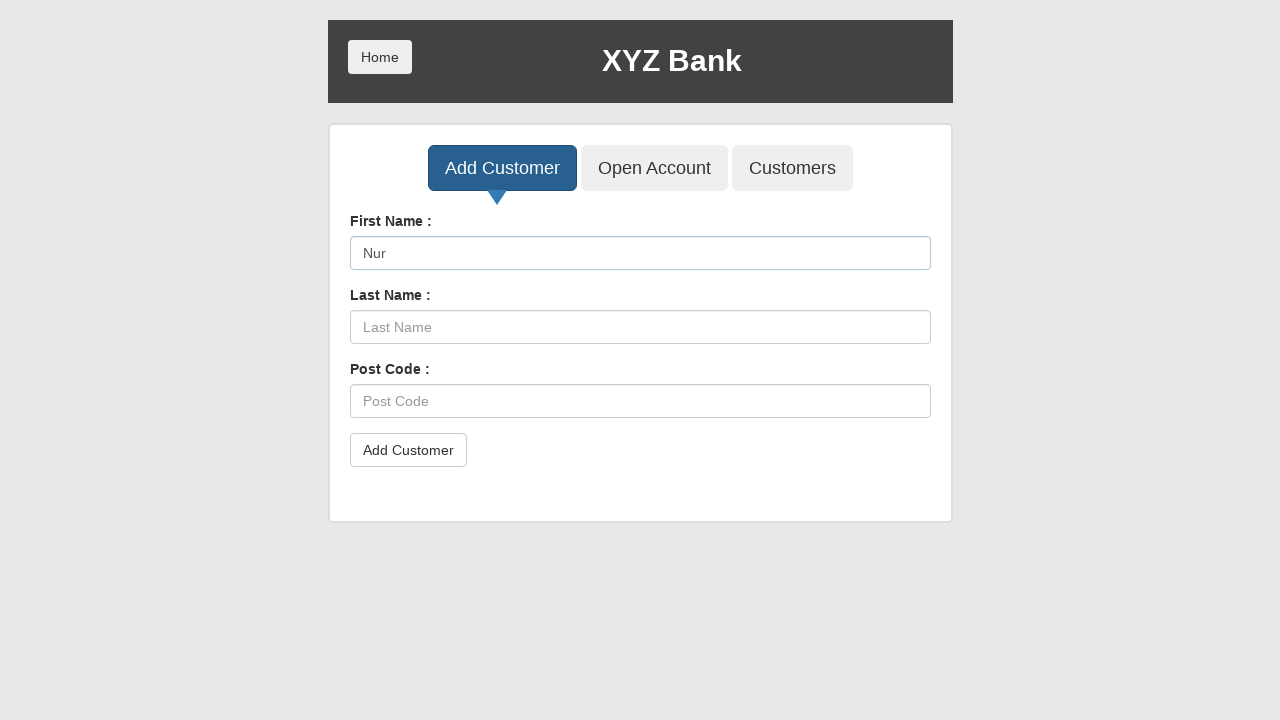

Filled last name field with 'Chynybek' on input[ng-model='lName']
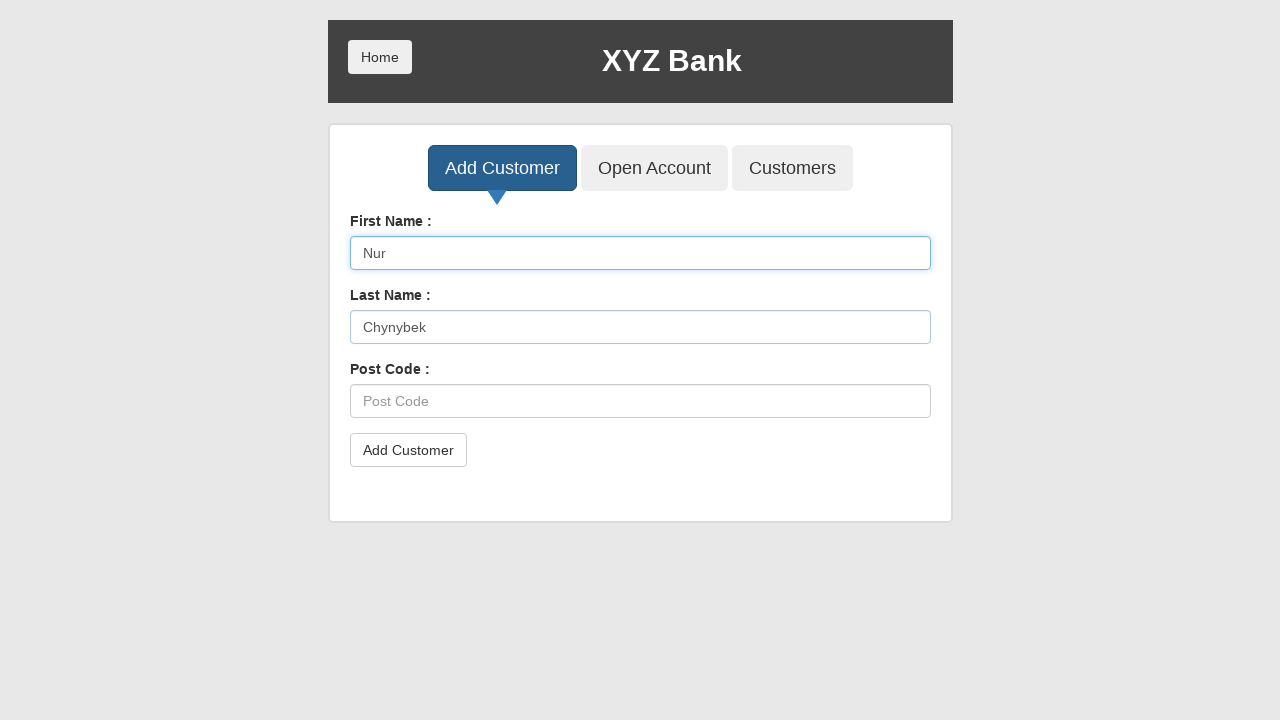

Filled post code field with '120077' on input[ng-model='postCd']
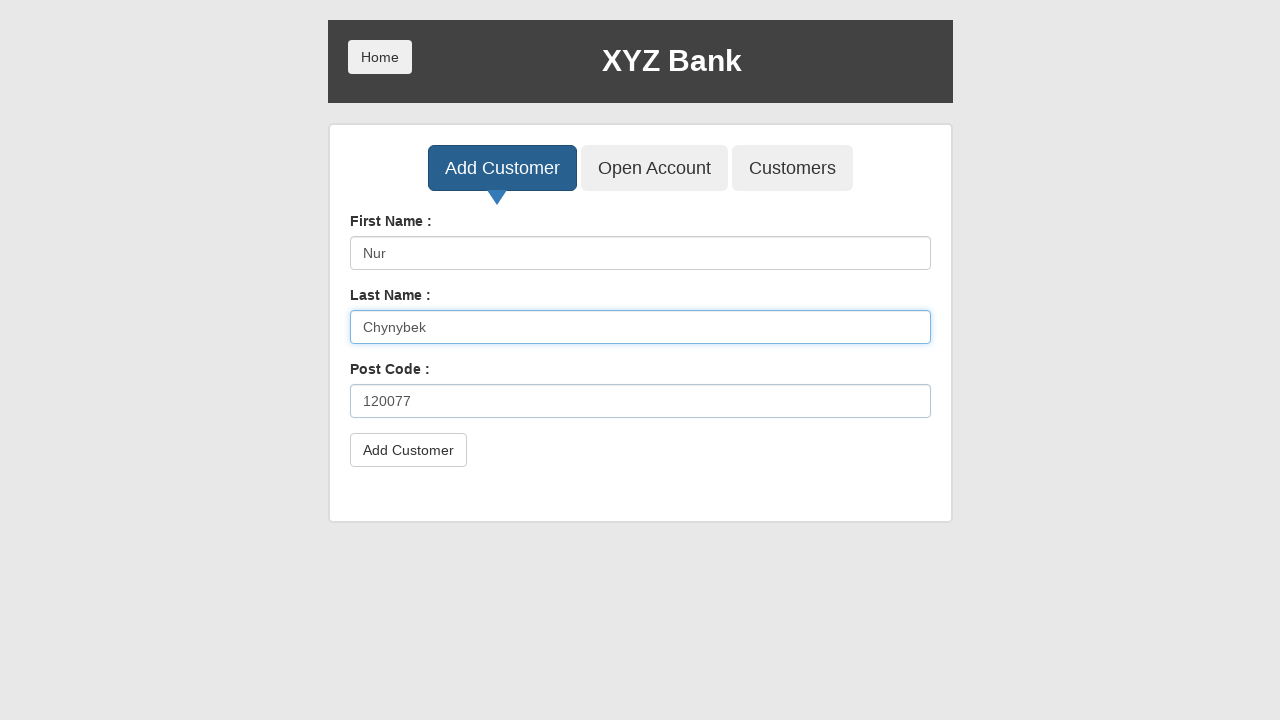

Clicked submit button to create new customer at (408, 450) on button[type='submit']
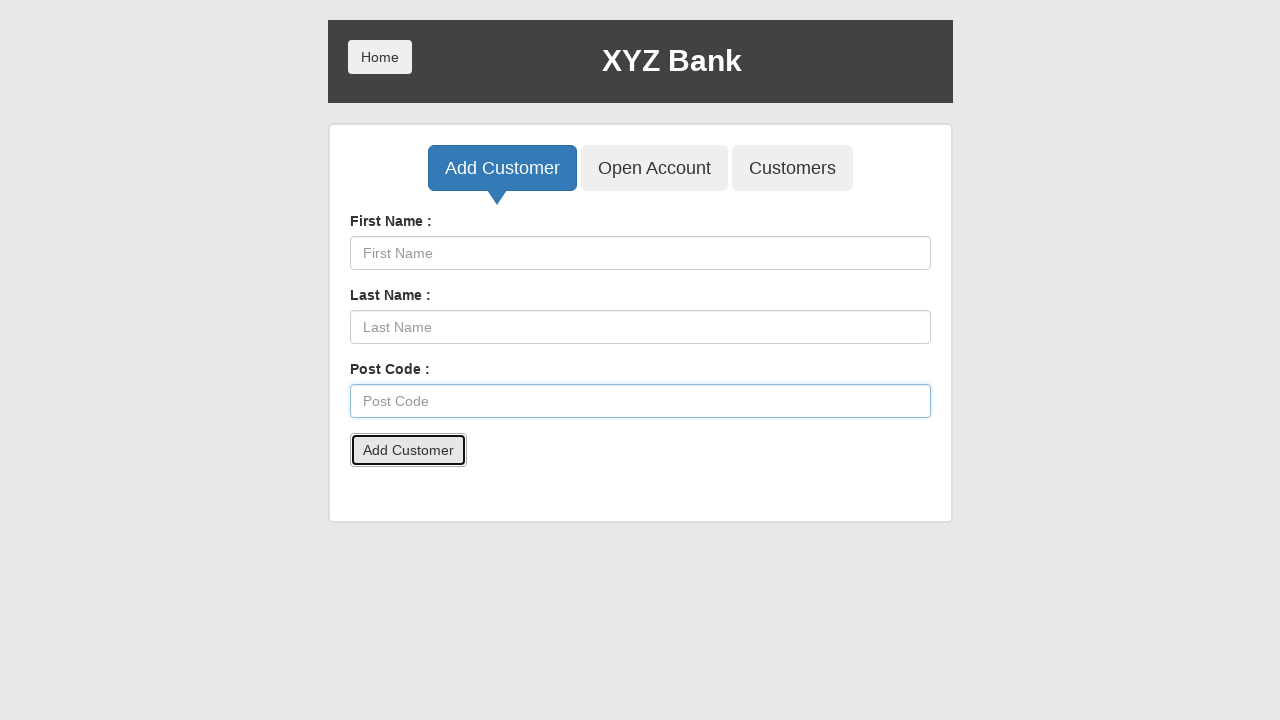

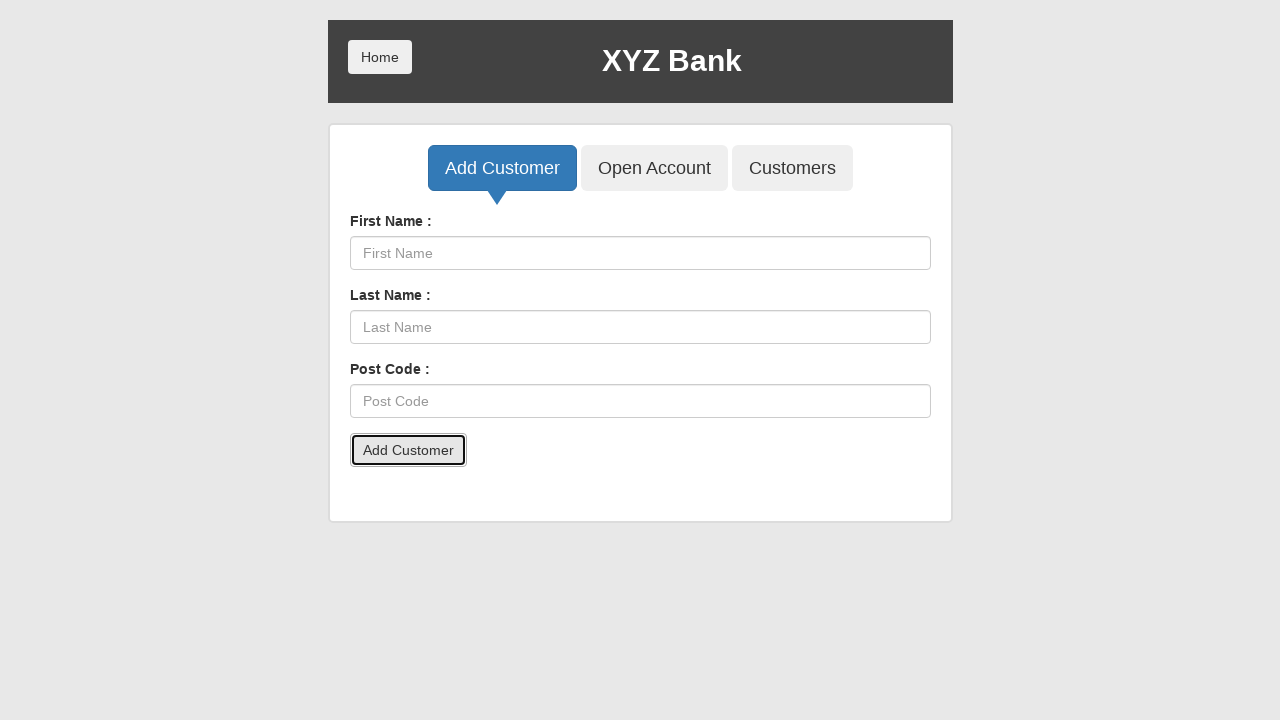